Tests sorting the Due column in ascending order using semantic class attributes on the second table which has more helpful locators.

Starting URL: http://the-internet.herokuapp.com/tables

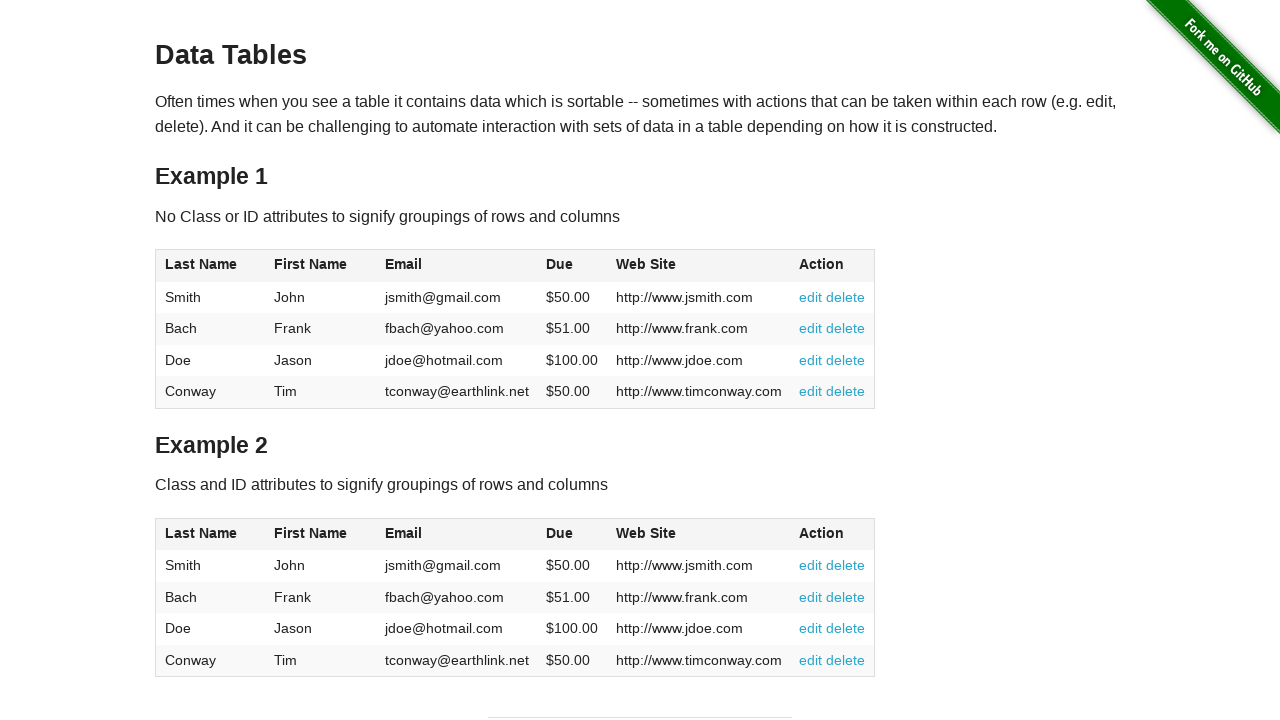

Clicked Due column header in second table to sort at (560, 533) on #table2 thead .dues
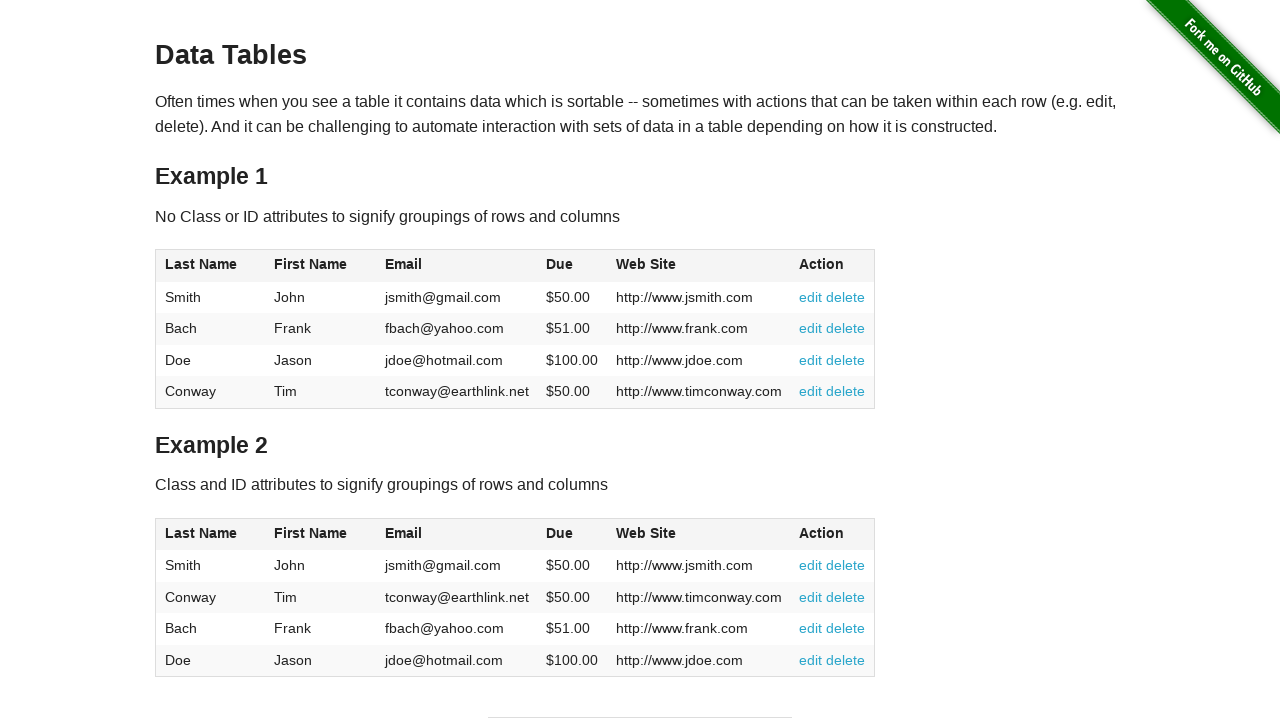

Verified Due column data is present in table body
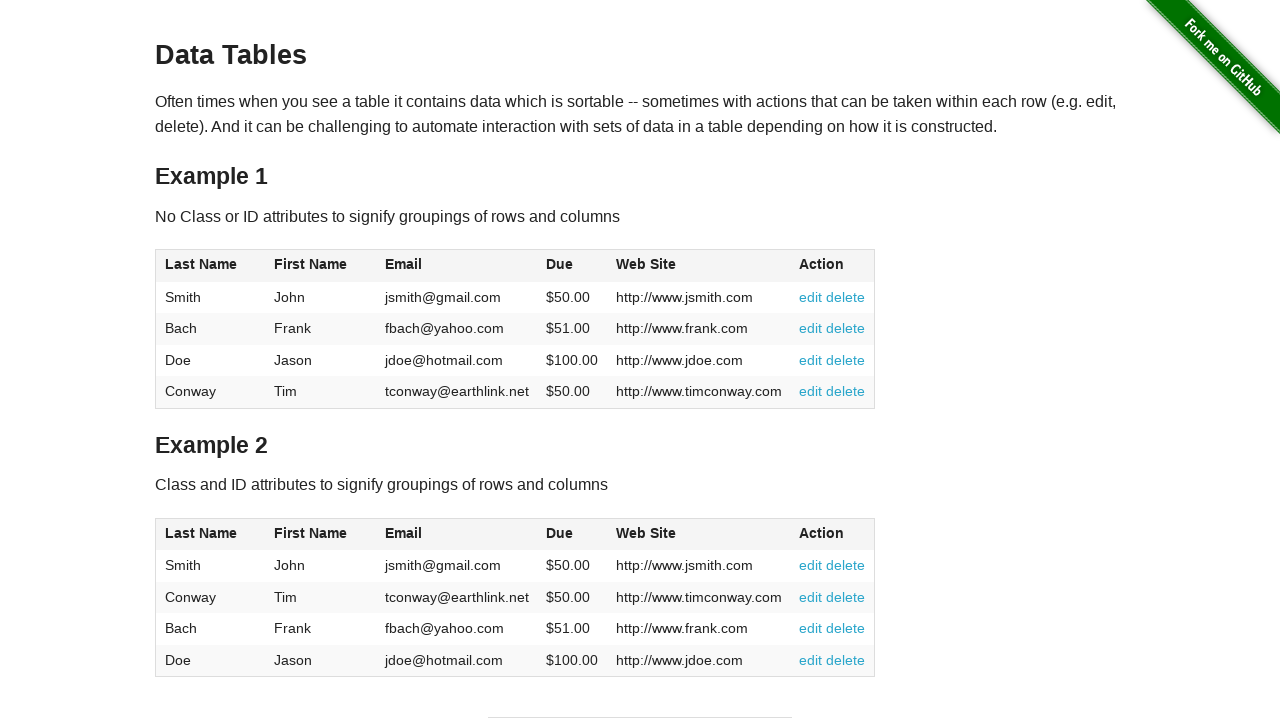

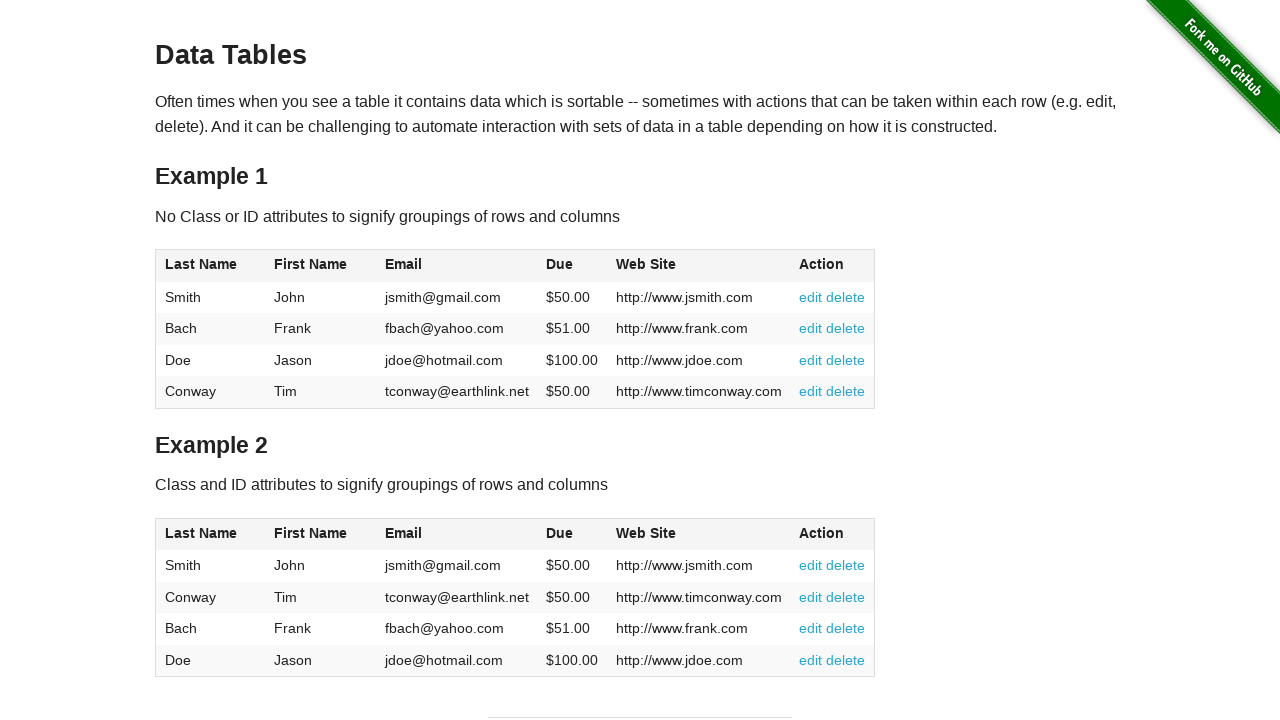